Navigates to ynet.co.il website to test page loading

Starting URL: http://www.ynet.co.il

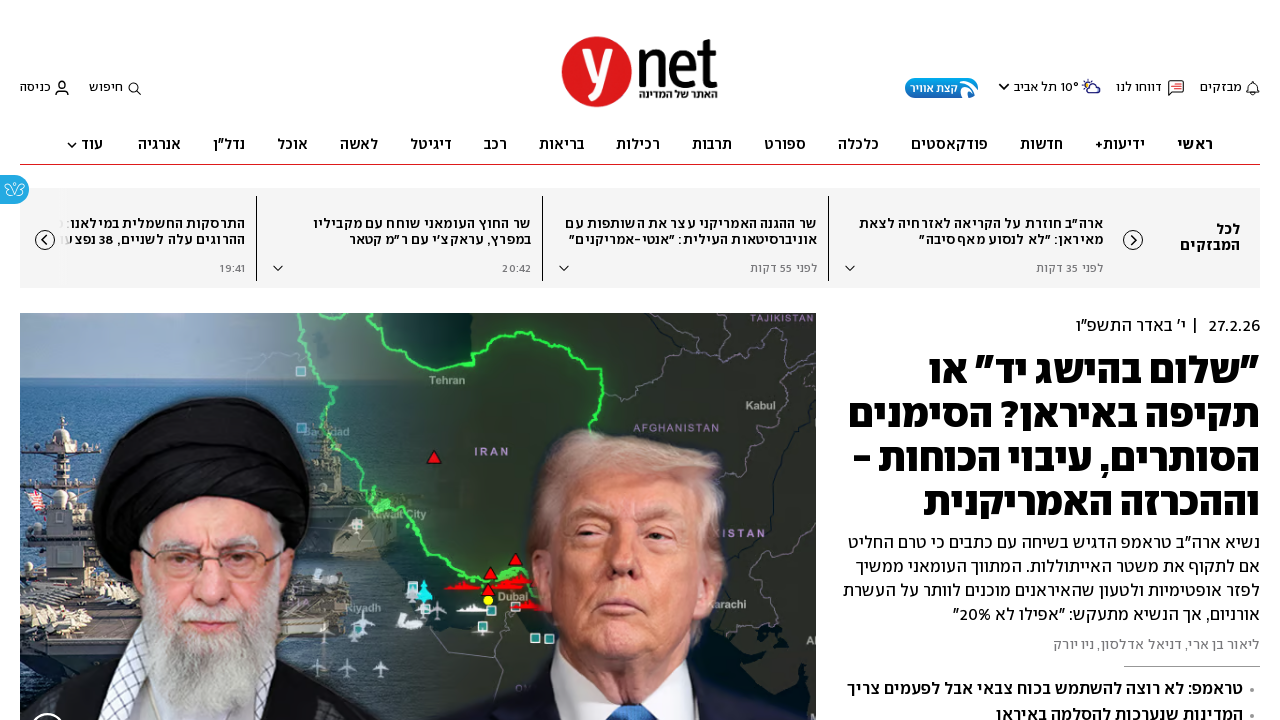

Waited for ynet.co.il page DOM to load completely
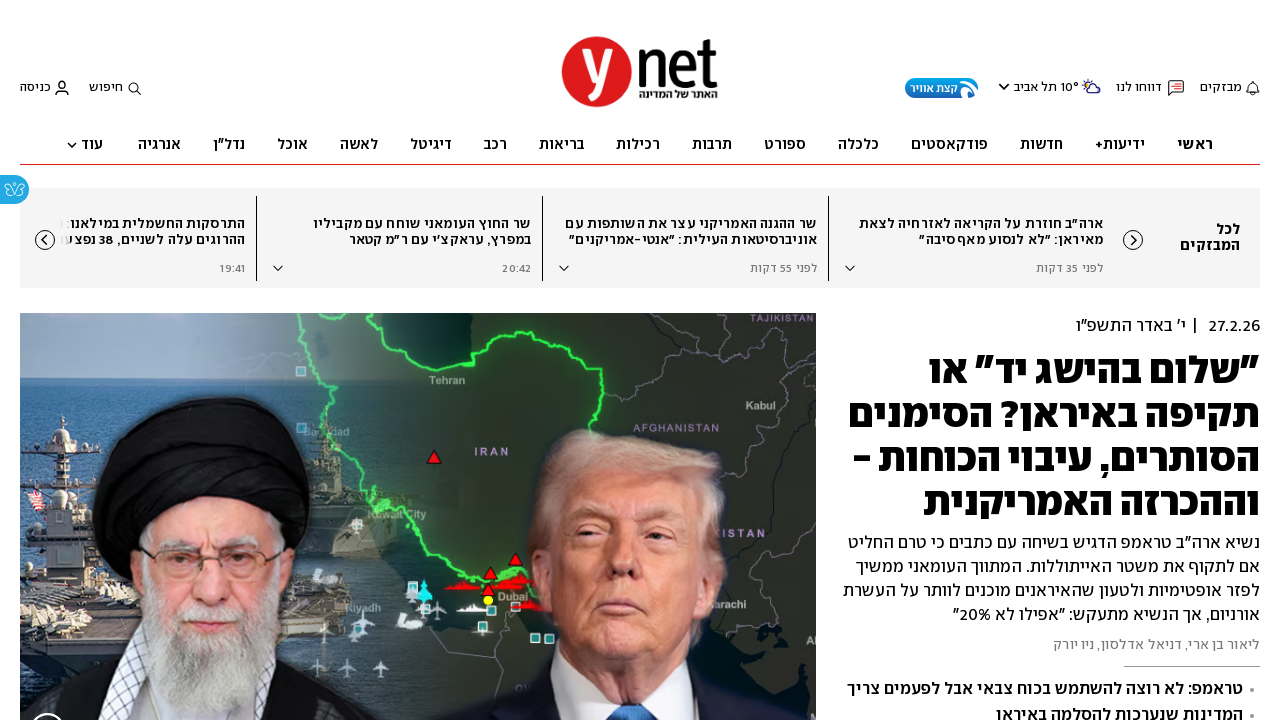

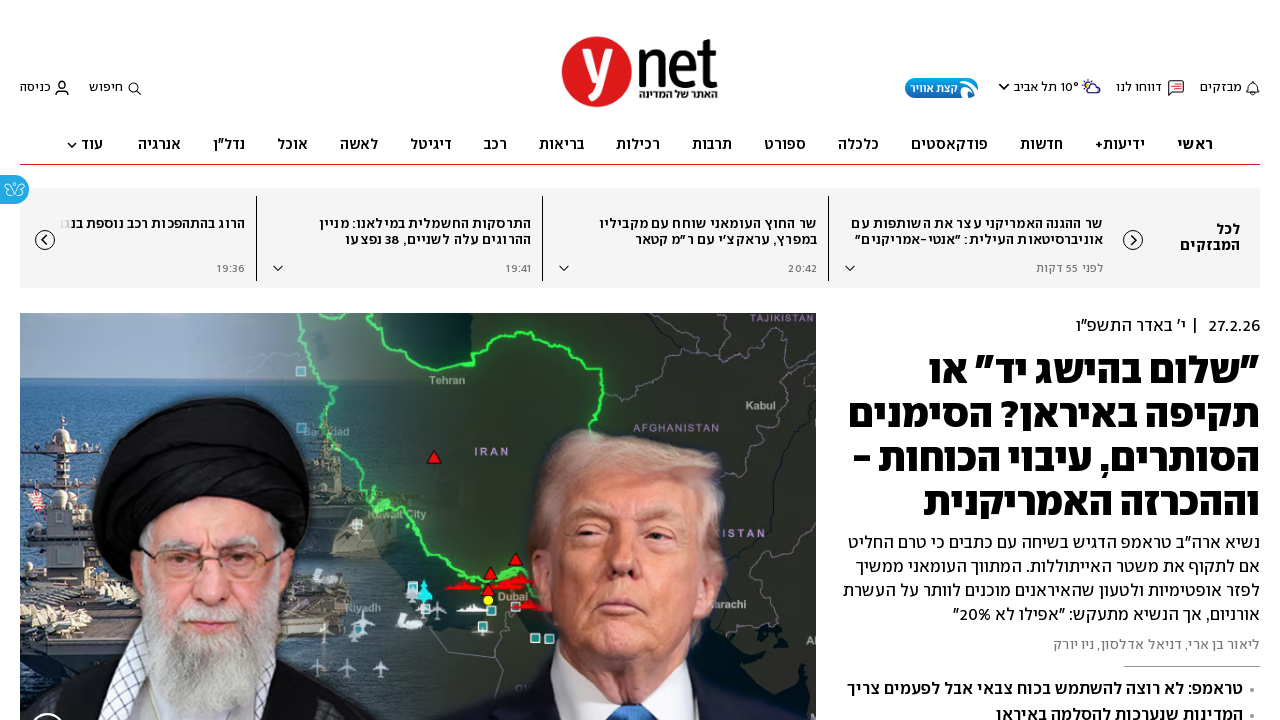